Tests window handling by clicking a link that opens a new window, switching between parent and child windows

Starting URL: https://rahulshettyacademy.com/loginpagePractise/#

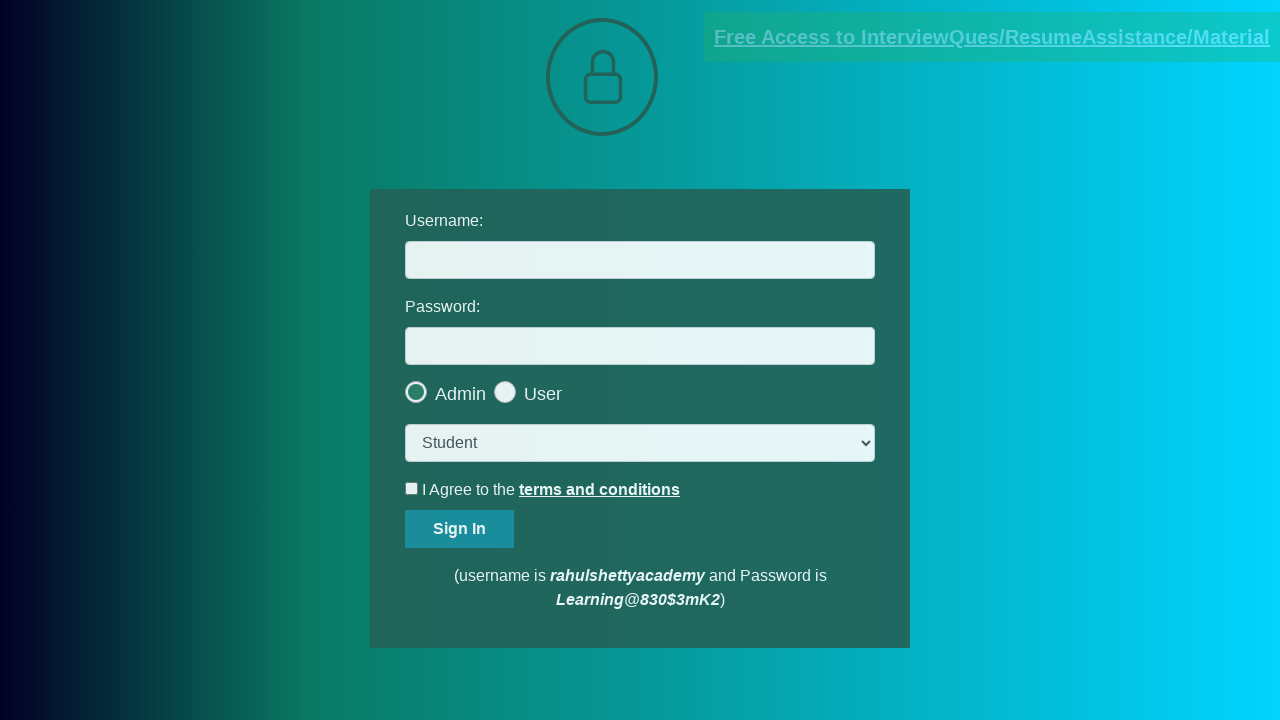

Clicked blinking text link to open new window at (992, 37) on .blinkingText
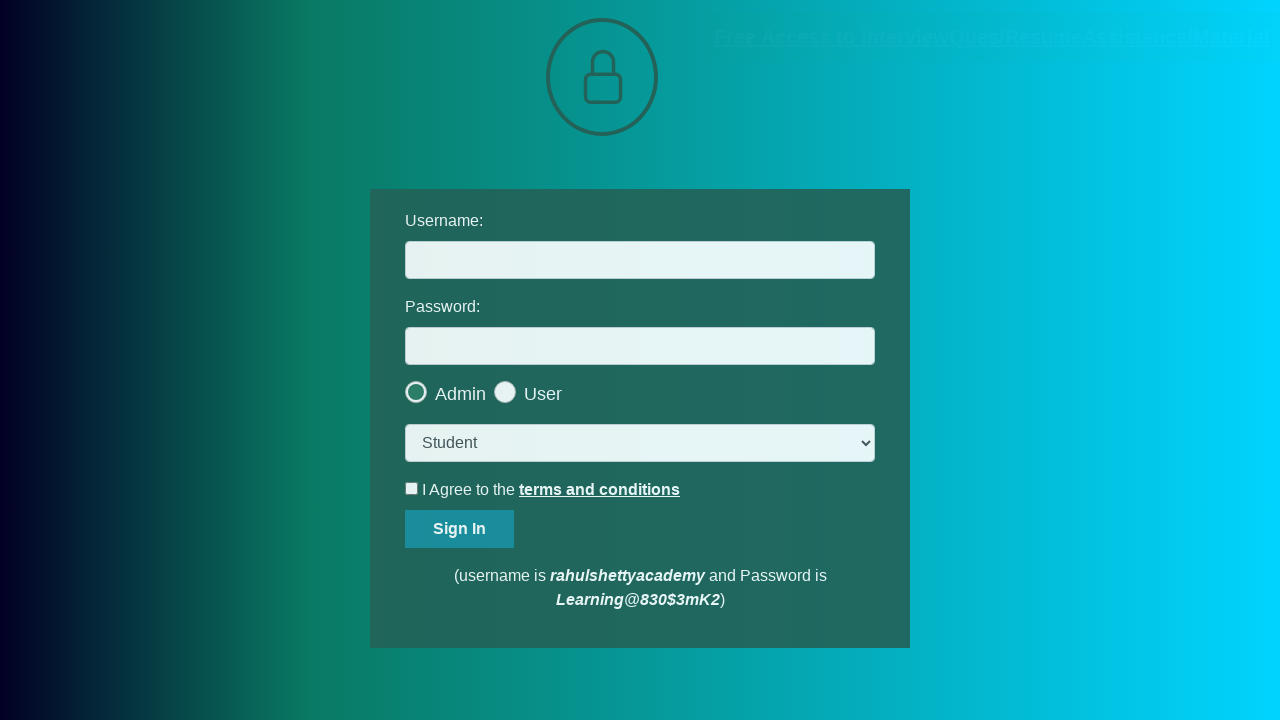

New window opened and captured
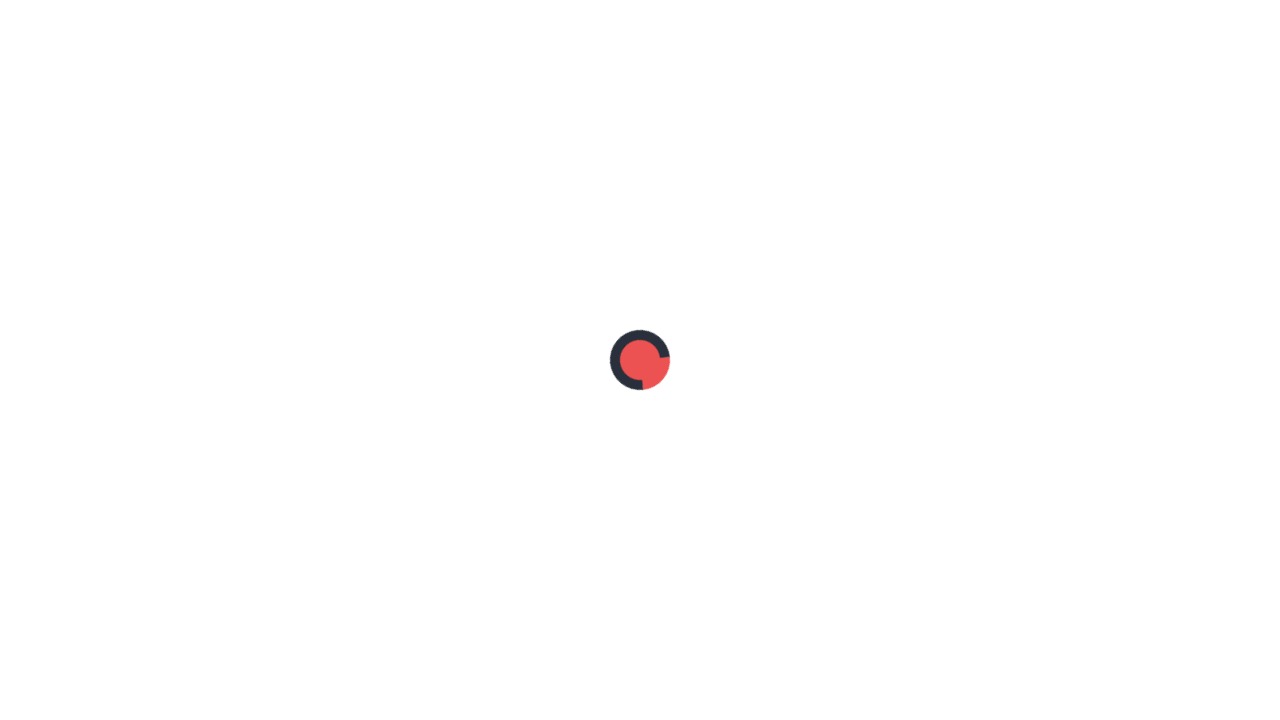

Child window loaded completely
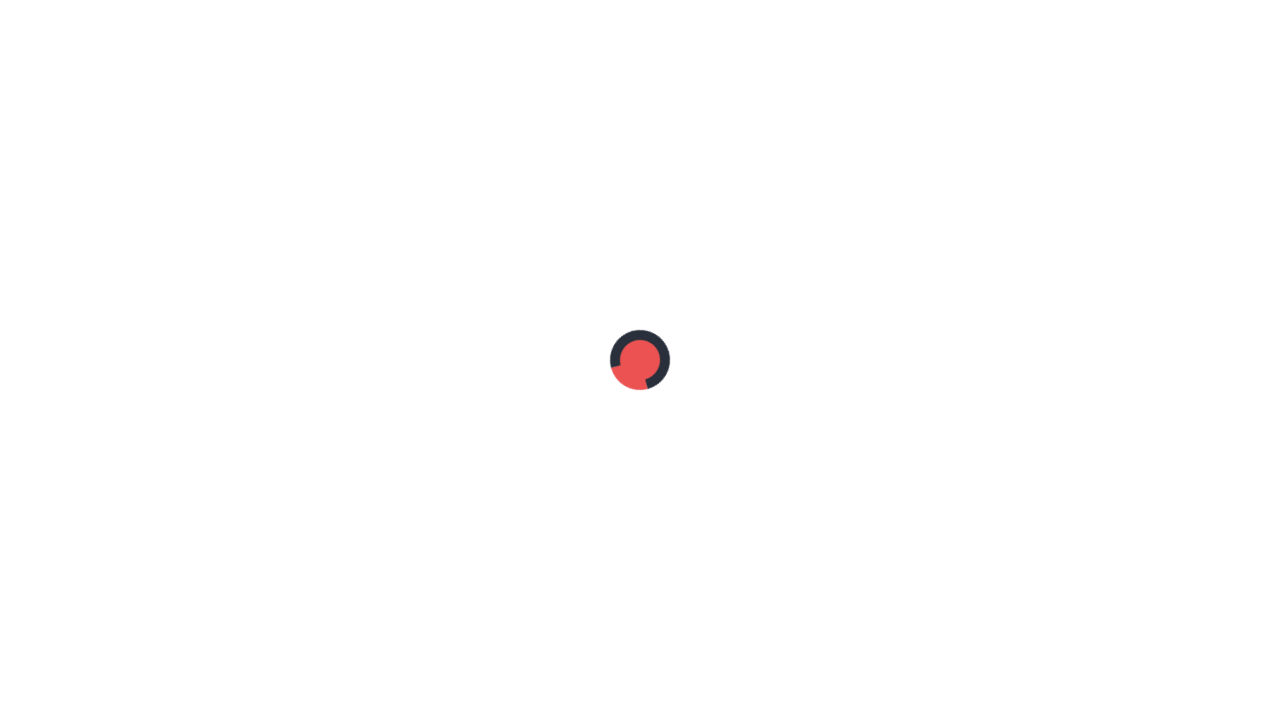

Parent window ready
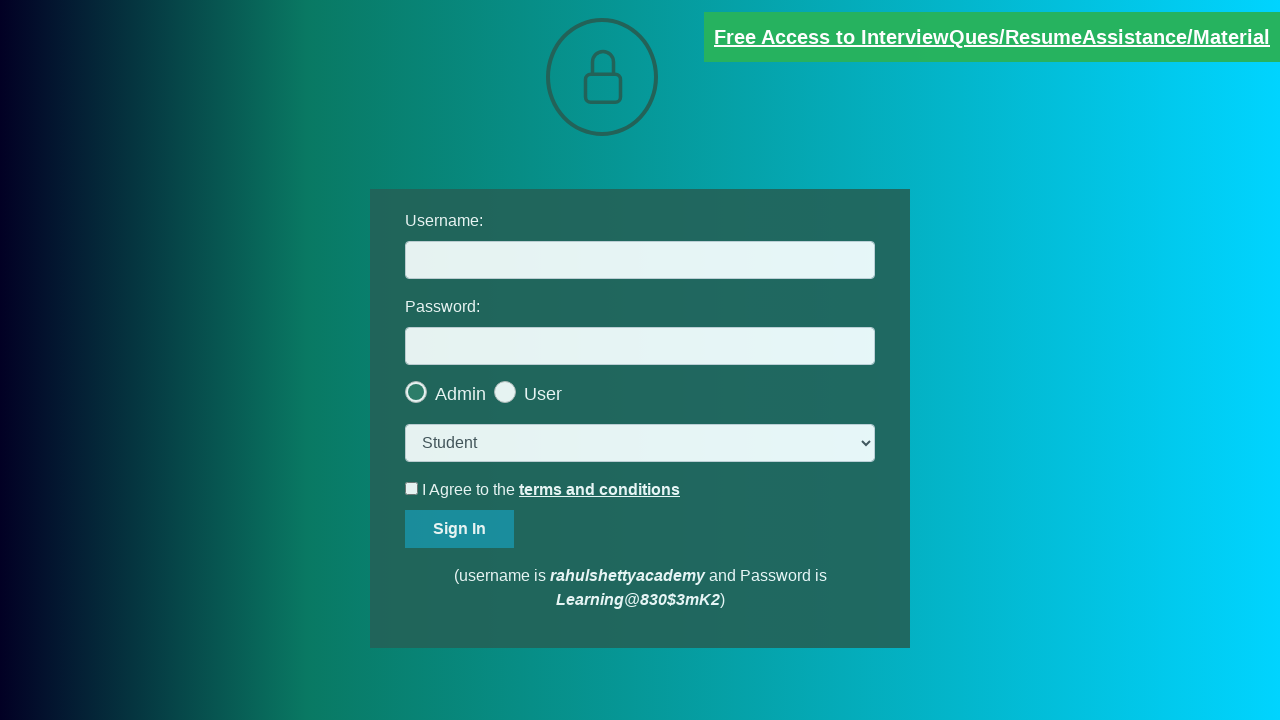

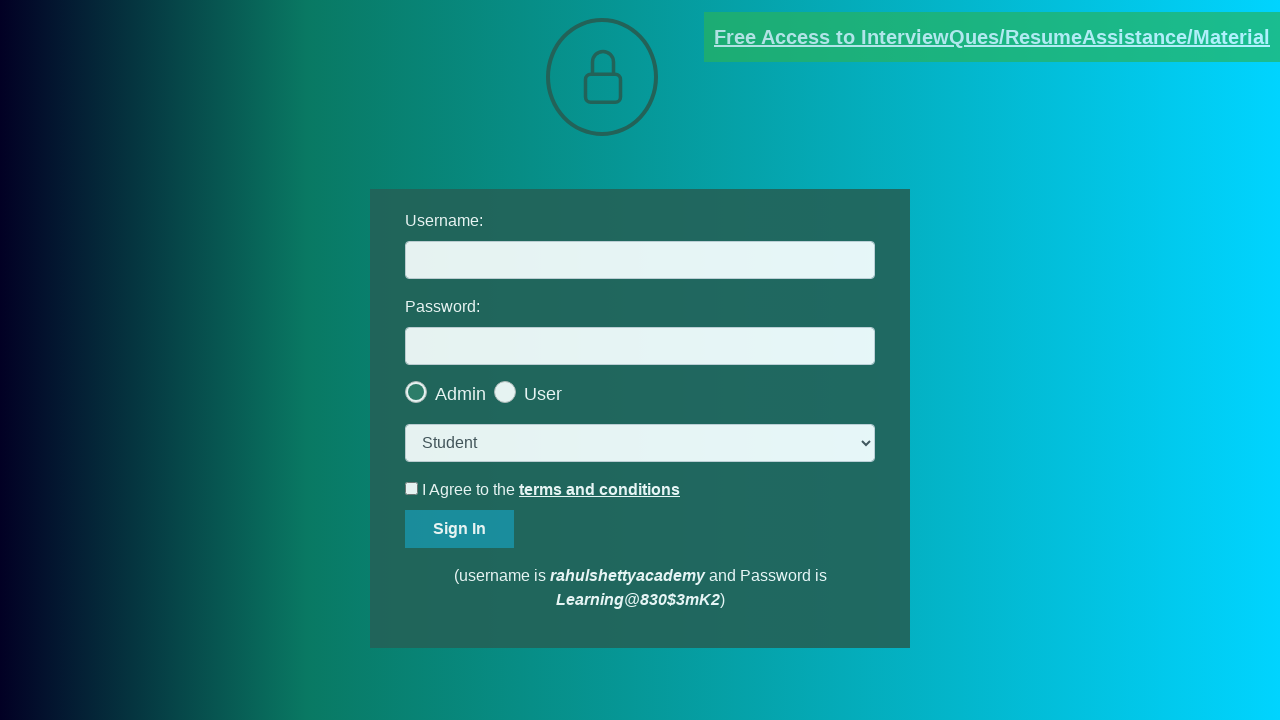